Tests JavaScript alert handling by interacting with simple alert, confirmation alert, and prompt alert dialogs on the page

Starting URL: https://the-internet.herokuapp.com/javascript_alerts

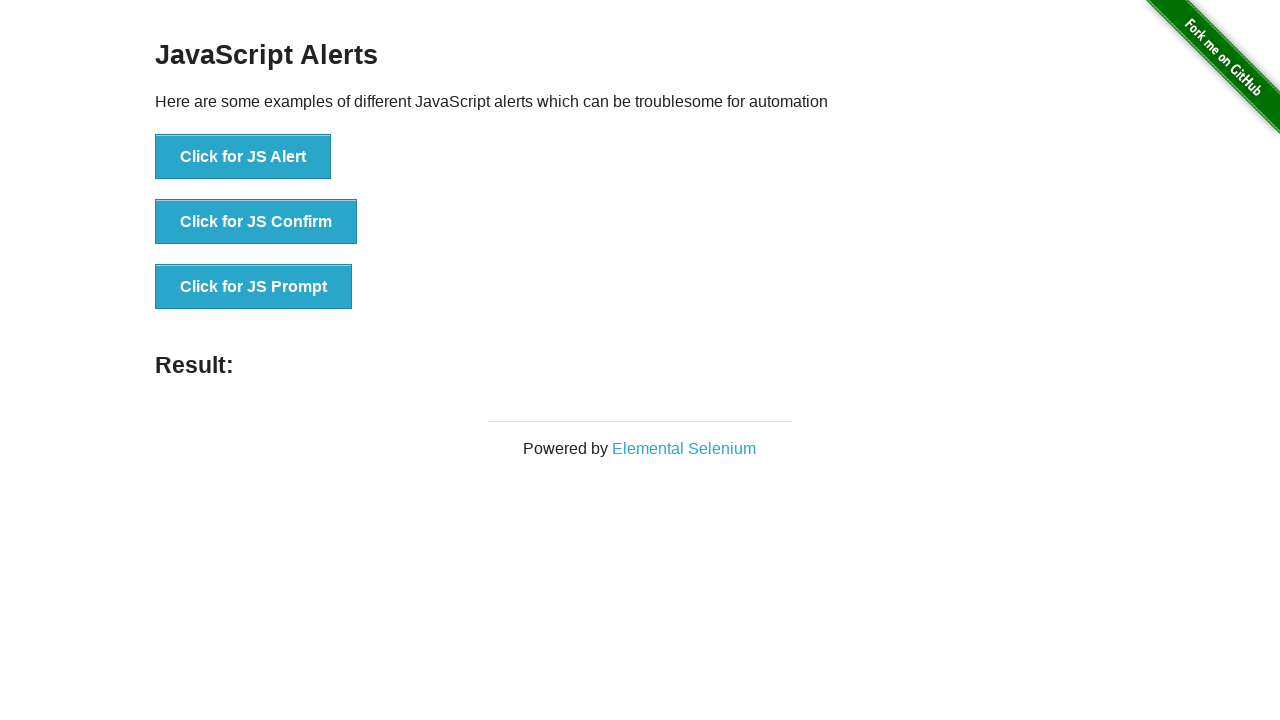

Retrieved all buttons on the page
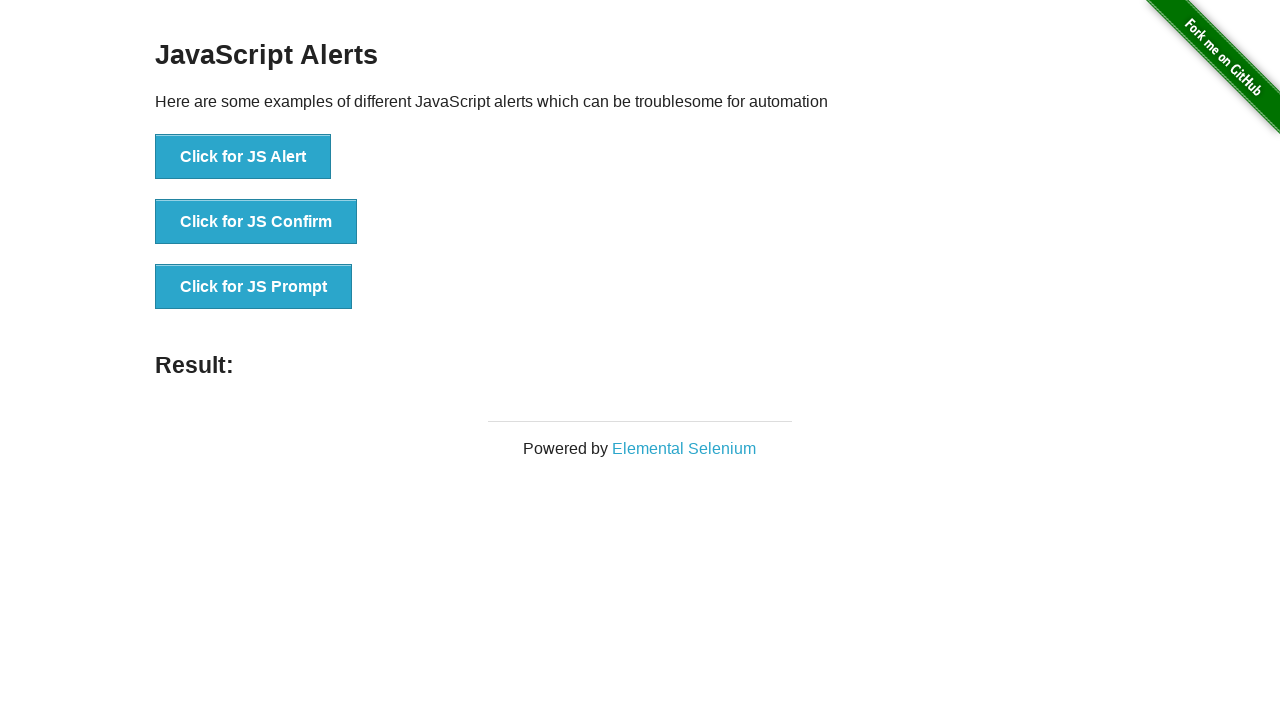

Clicked first button to trigger simple JavaScript alert at (243, 157) on button >> nth=0
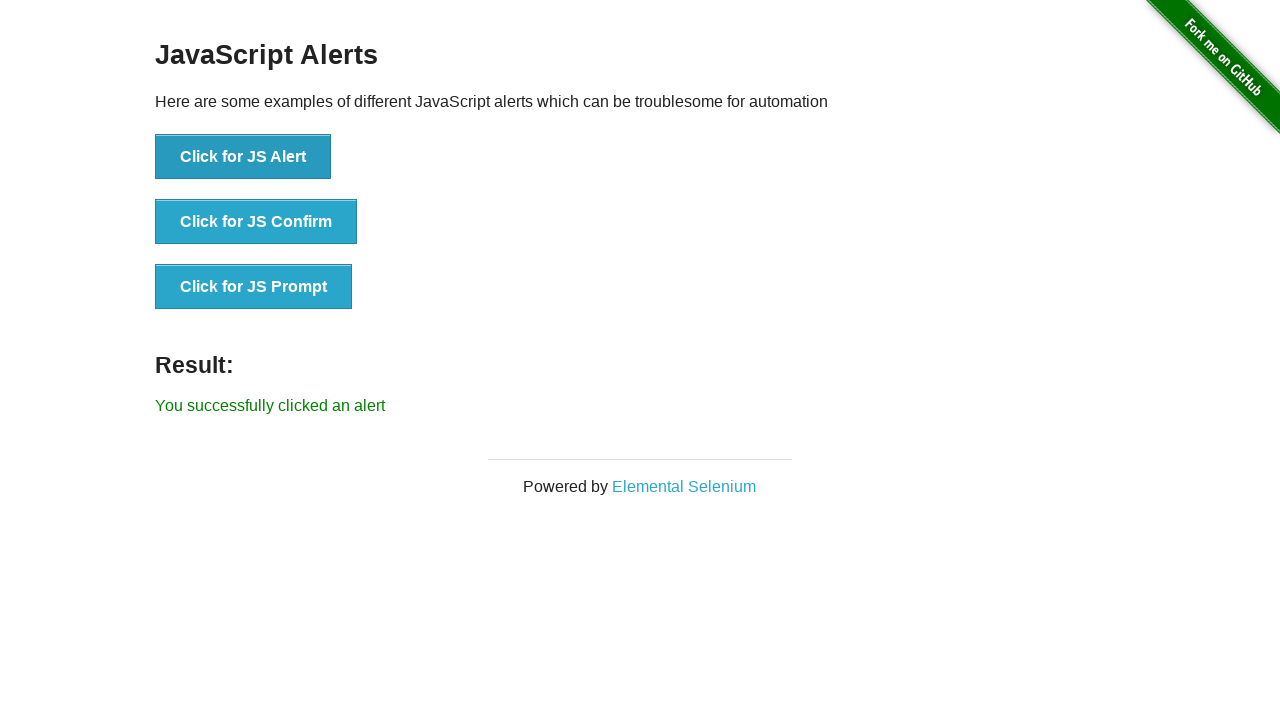

Set up dialog handler to accept simple alert
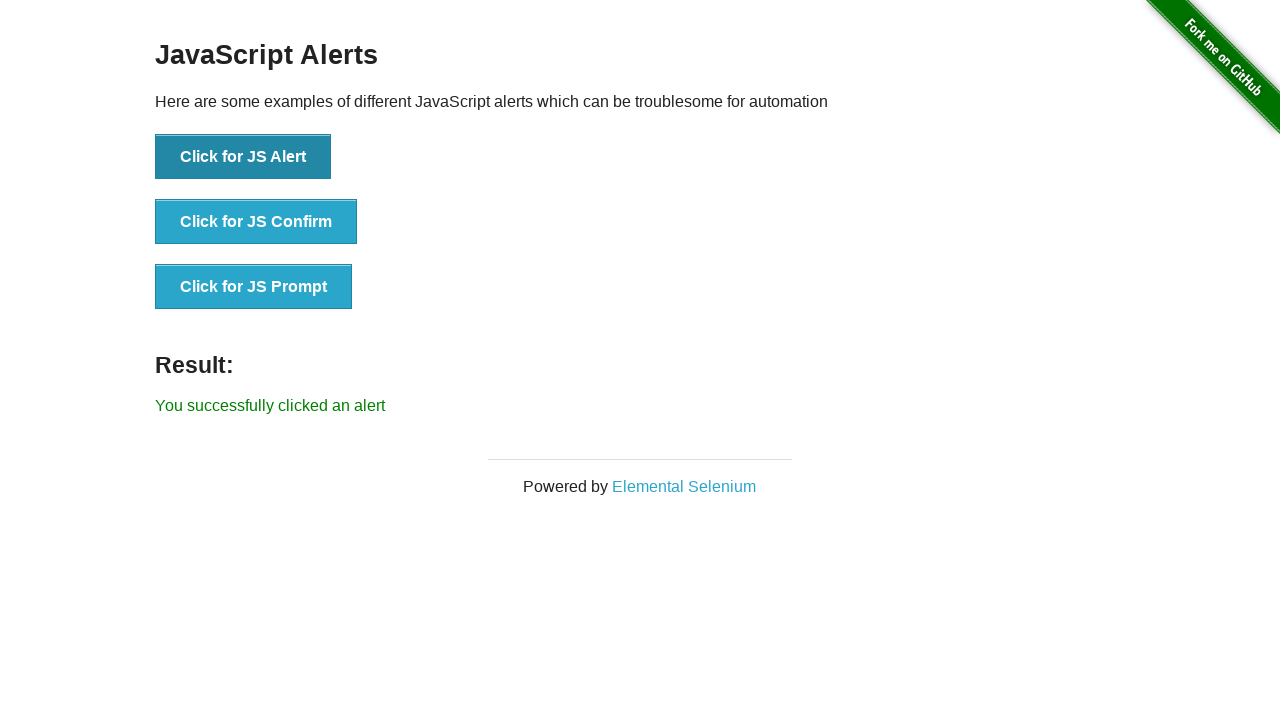

Clicked second button to trigger confirmation alert at (256, 222) on button >> nth=1
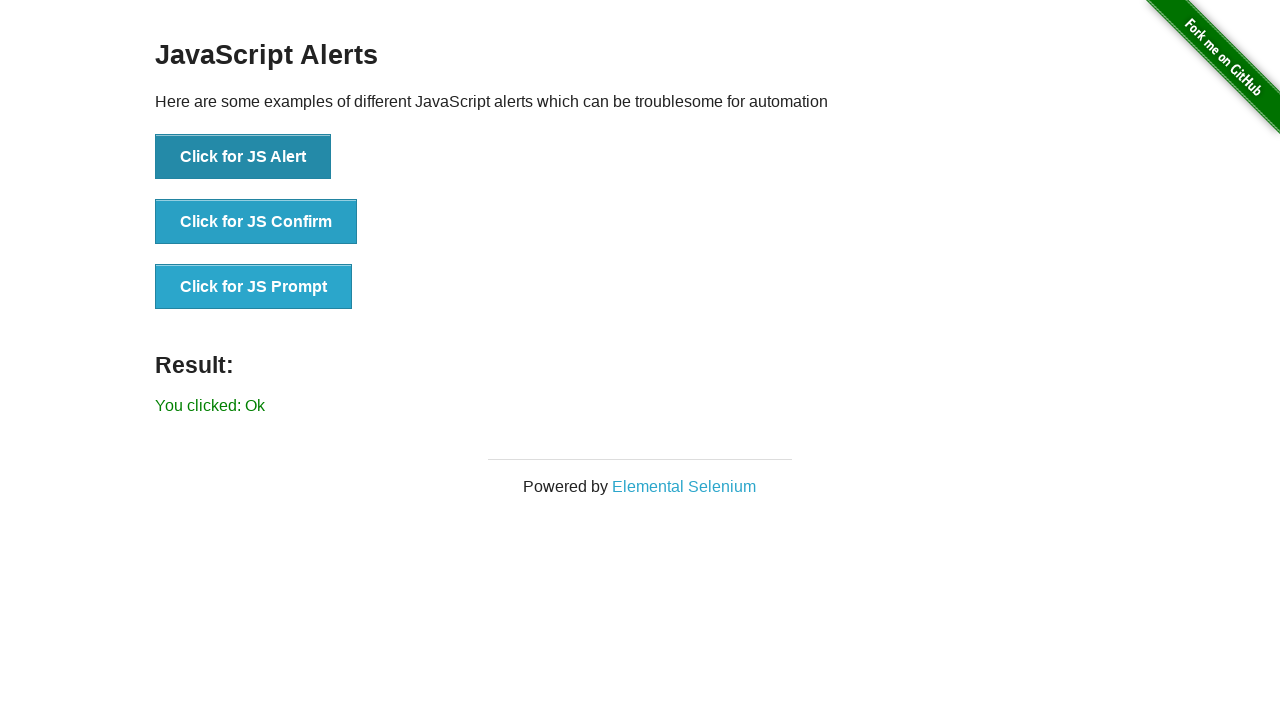

Set up dialog handler to dismiss confirmation alert
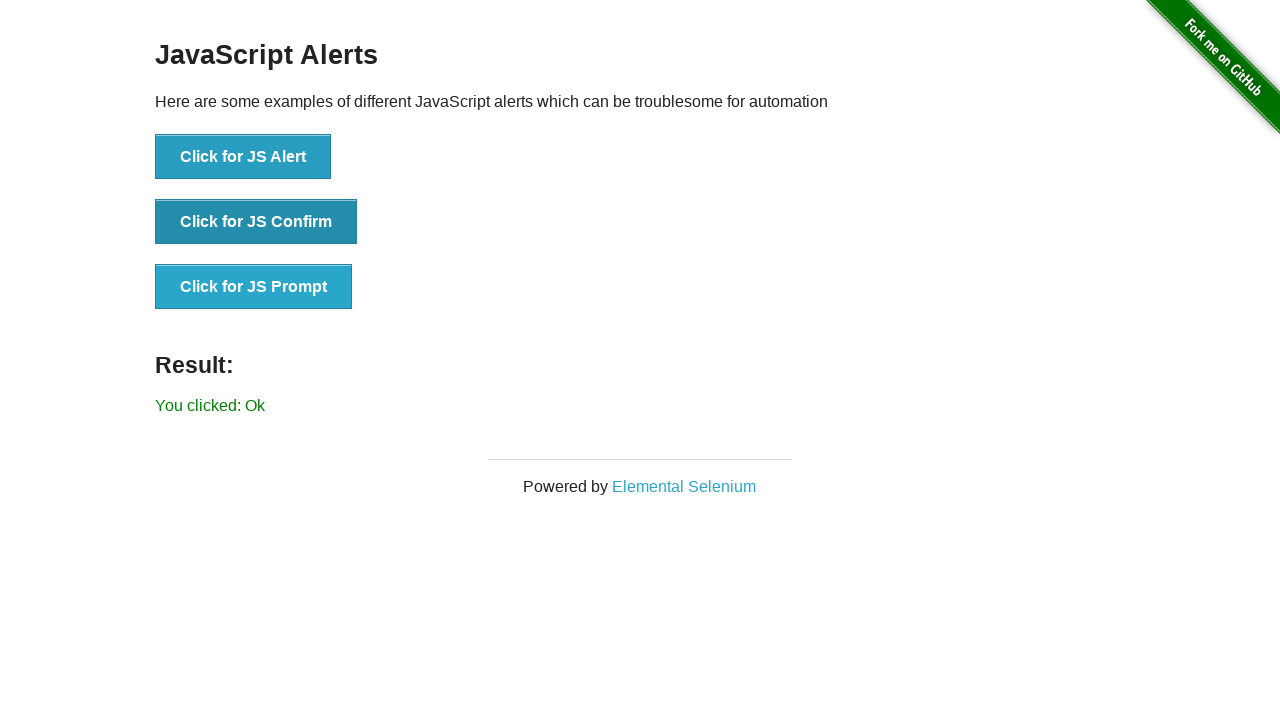

Clicked third button to trigger prompt alert at (254, 287) on button >> nth=2
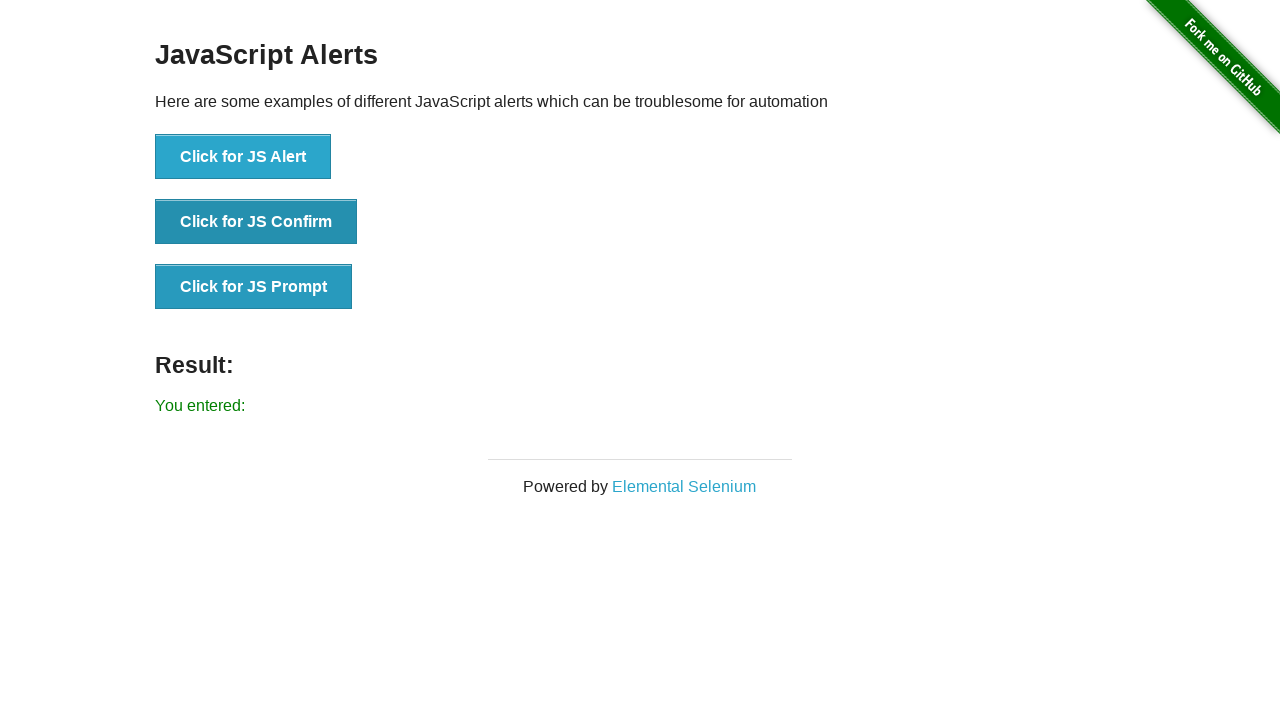

Set up dialog handler to accept prompt alert with text 'agama bolca selam :)'
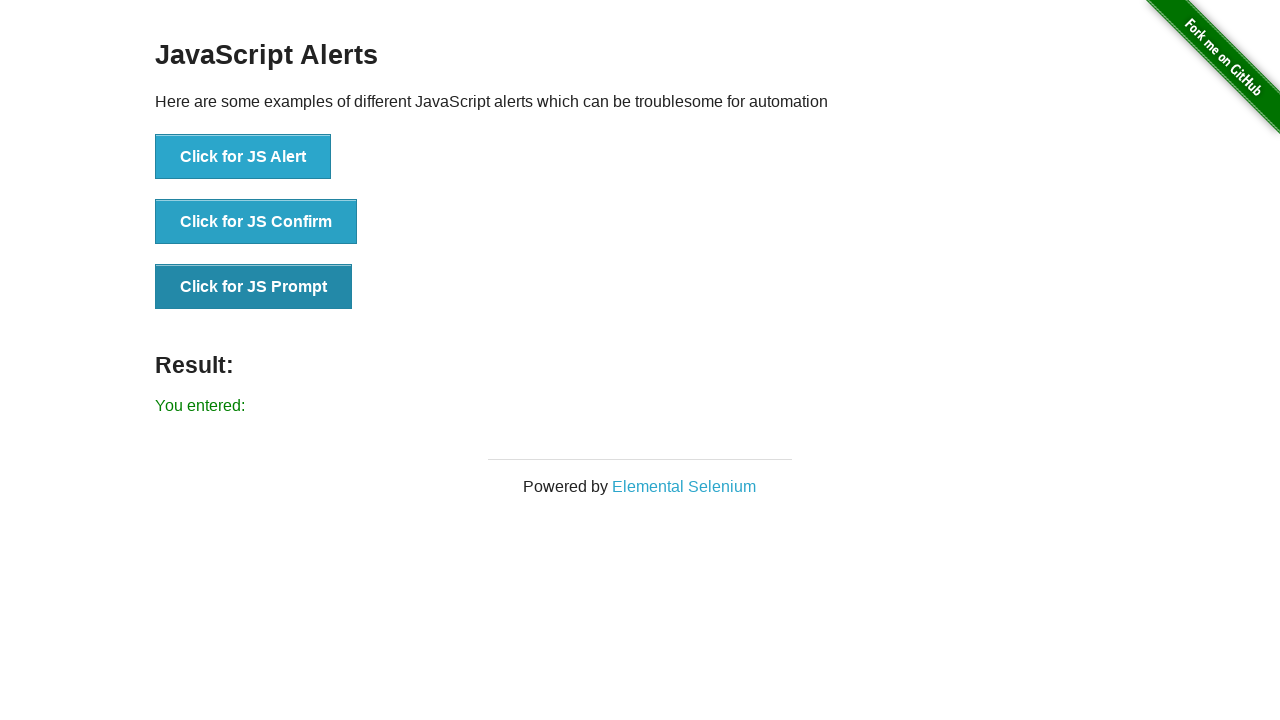

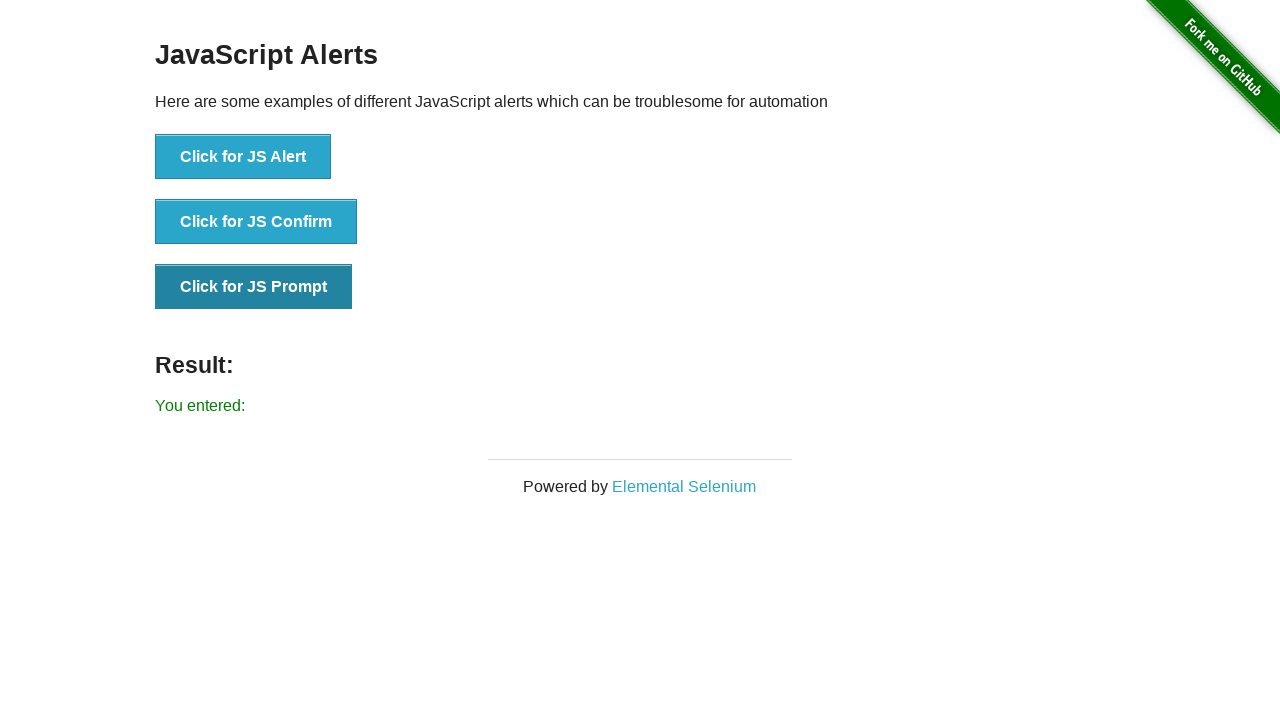